Tests that registration form validation works by submitting empty fields and checking for error indicators

Starting URL: https://b2c.passport.rt.ru

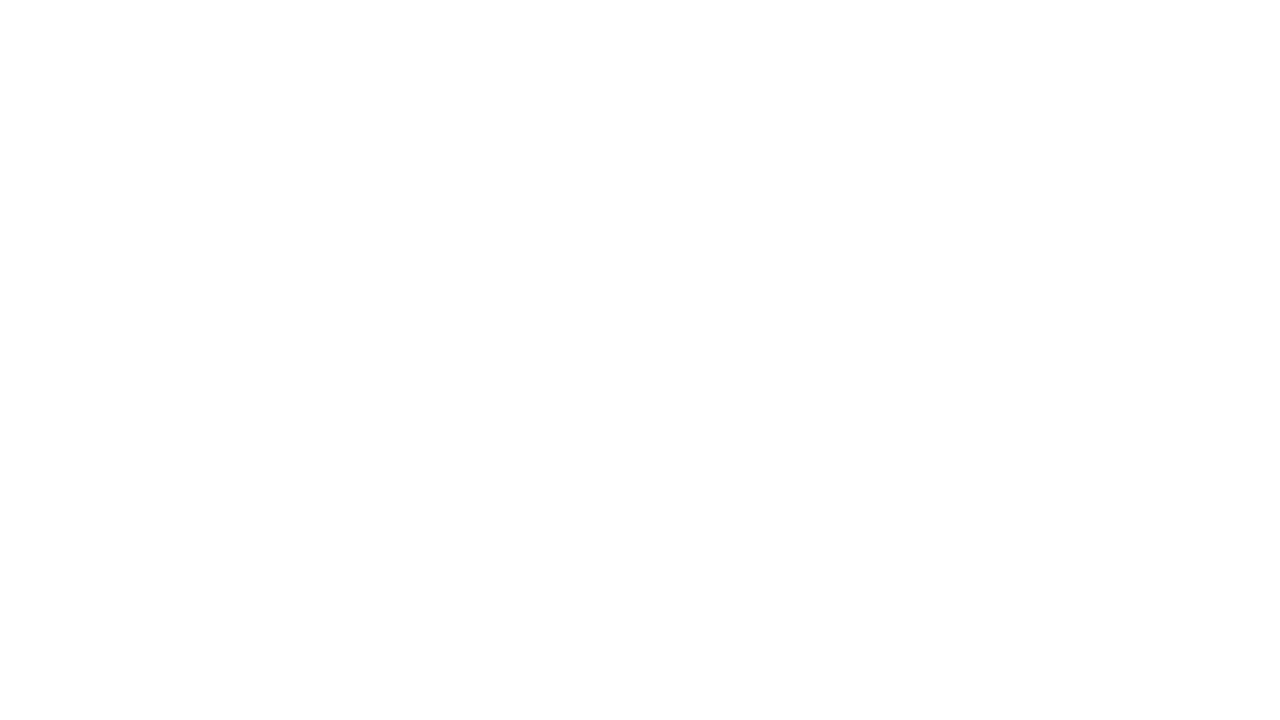

Navigated to Rostelecom B2C passport registration page
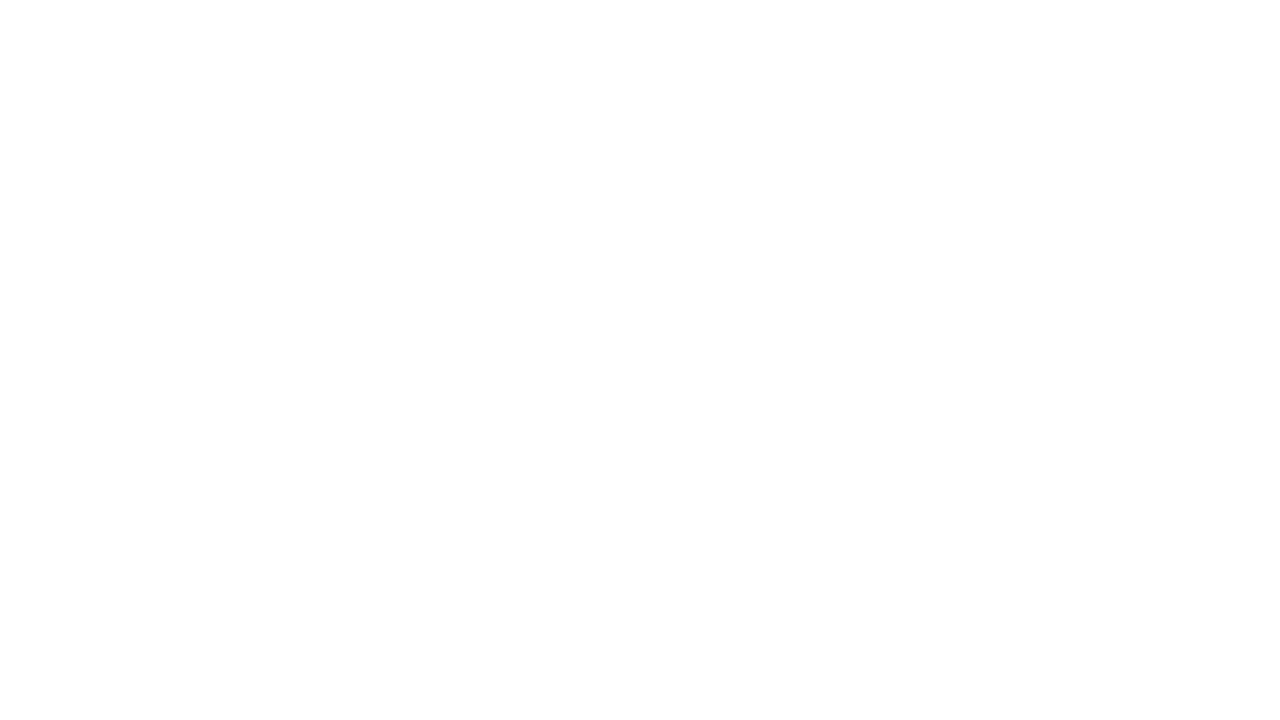

Register button became visible within 7 seconds
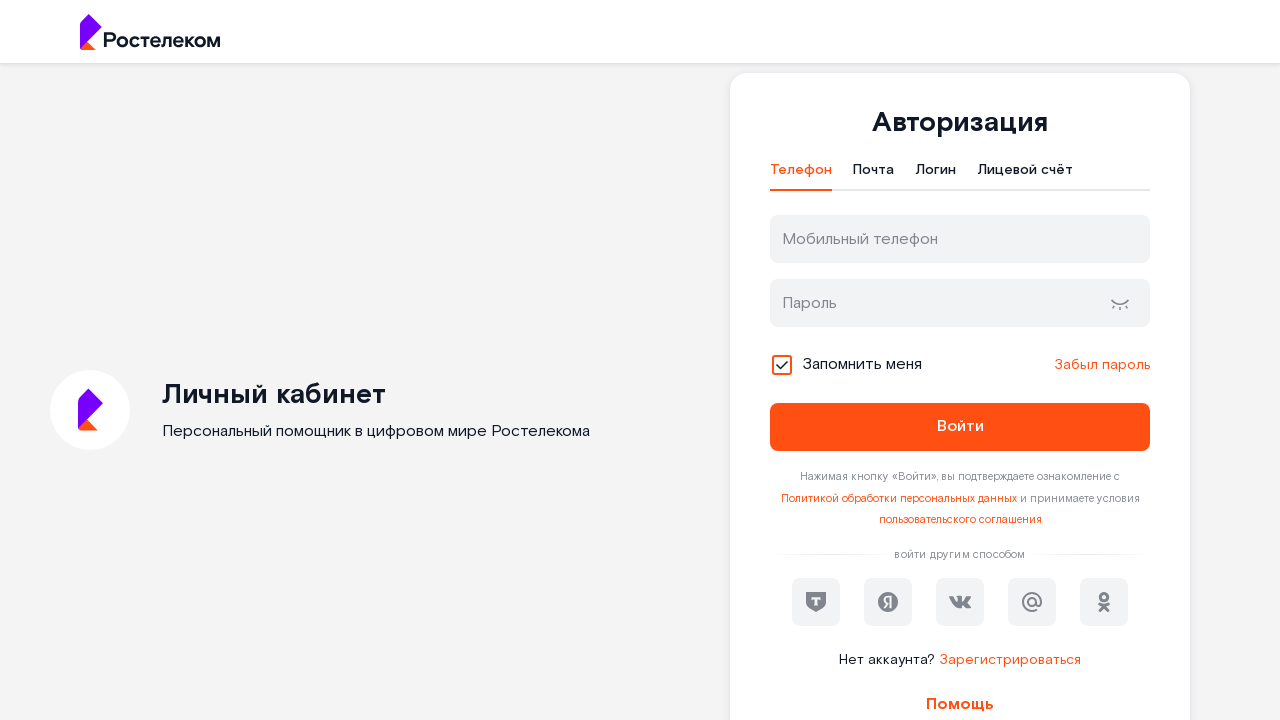

Clicked register button to open registration form at (1010, 660) on #kc-register
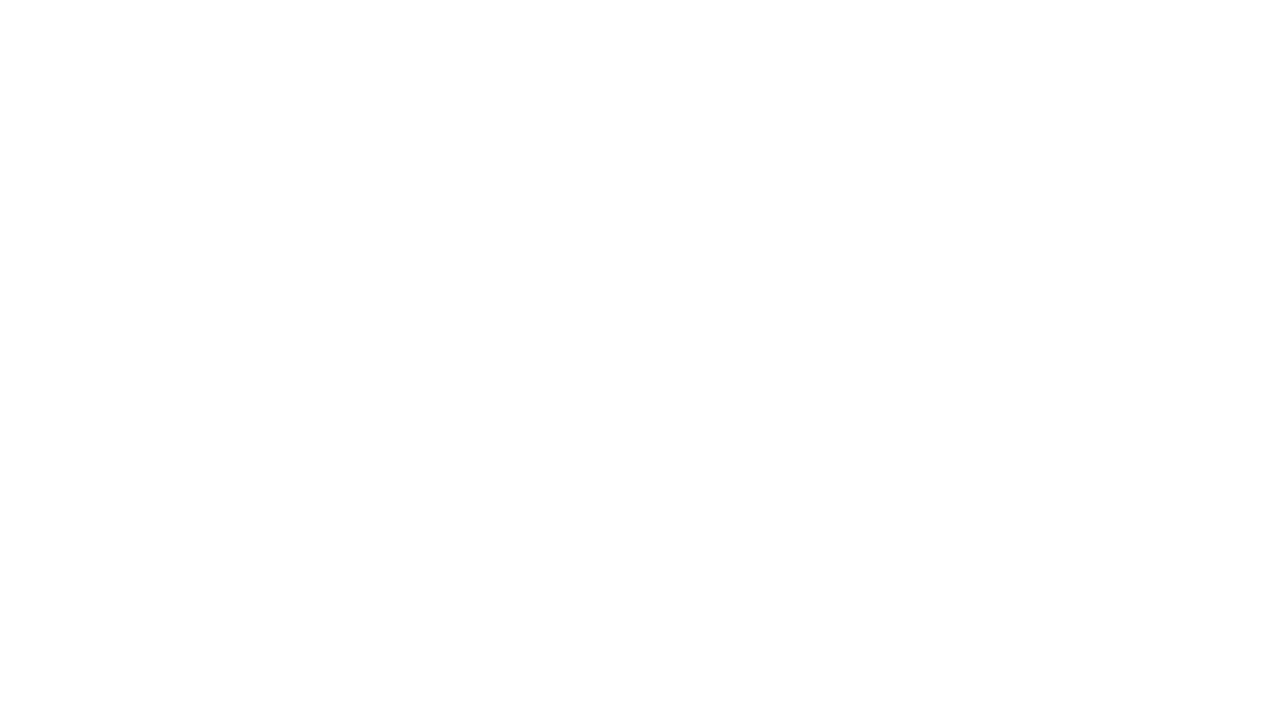

Clicked submit button with all fields empty at (960, 603) on button[type='submit']
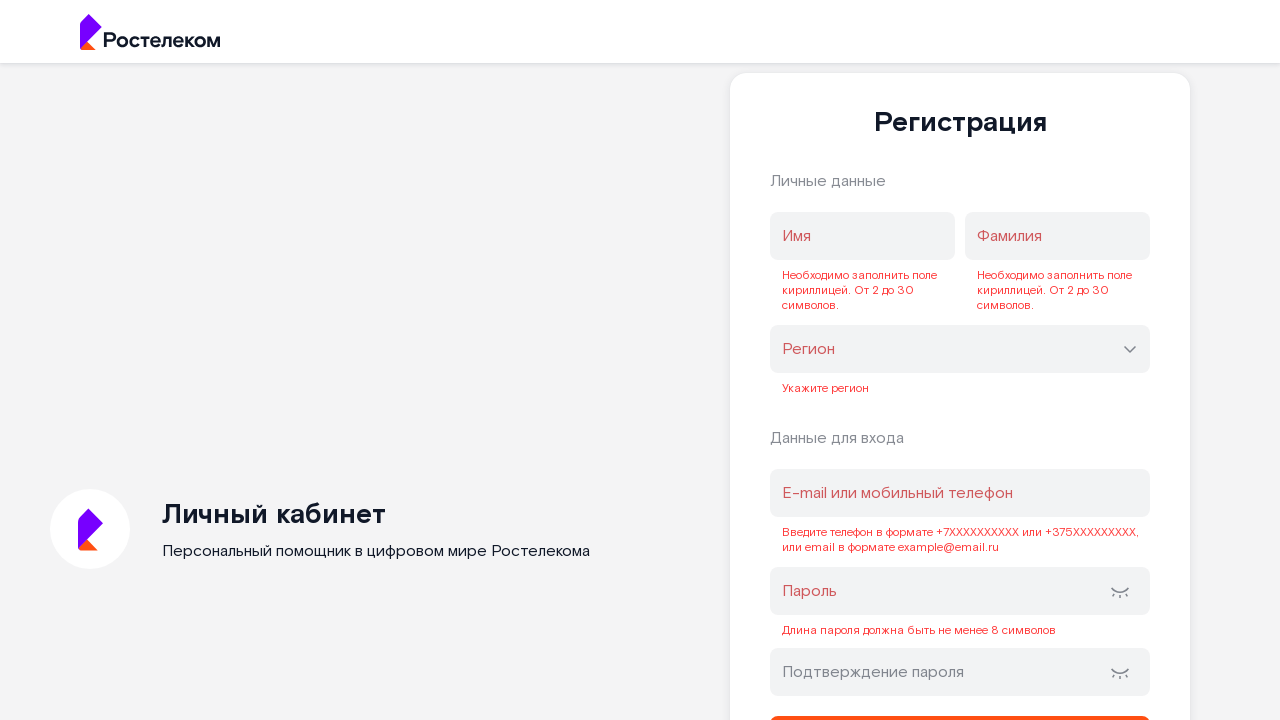

Waited 3 seconds for validation errors to appear
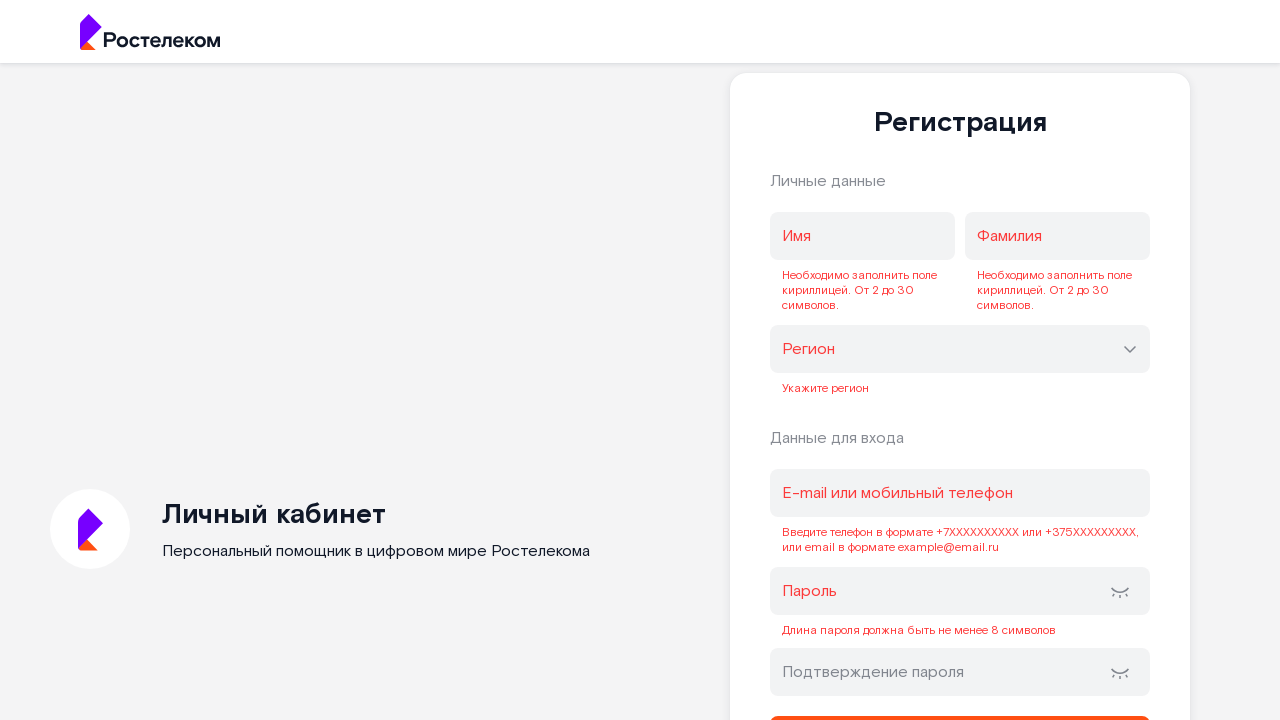

Found 5 error indicators on form fields
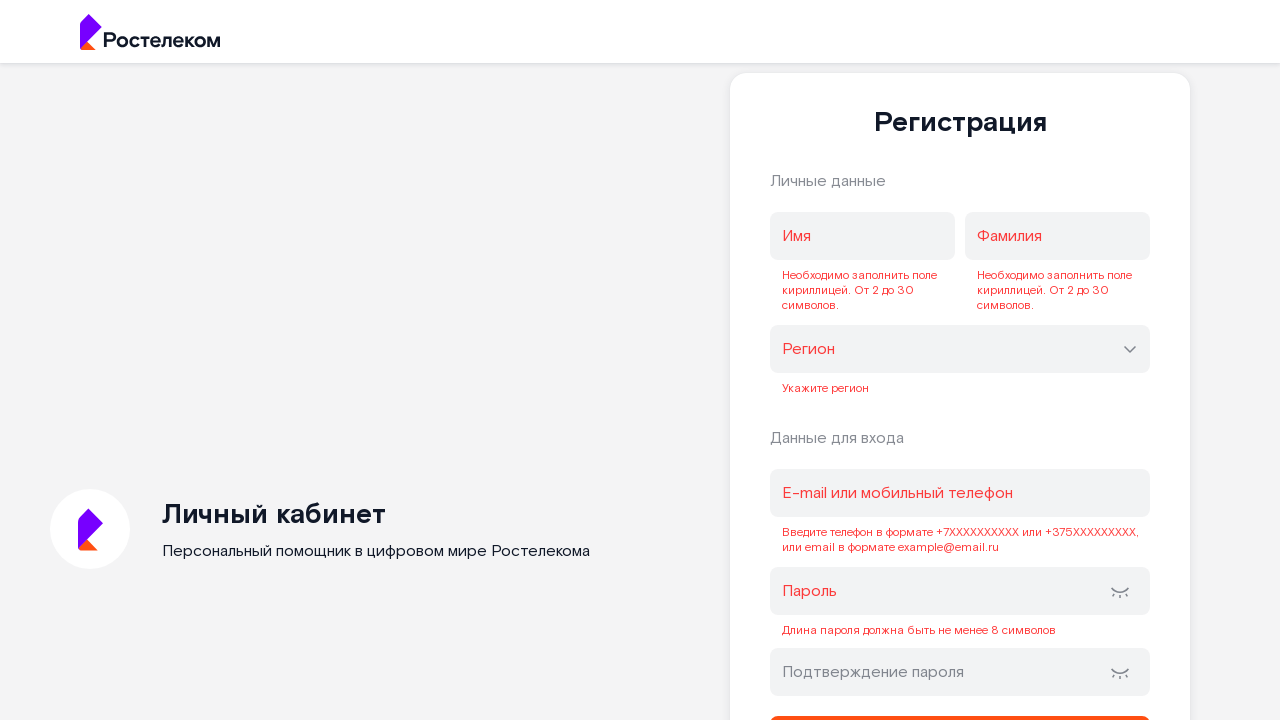

Assertion passed: exactly 5 error indicators present for empty required fields
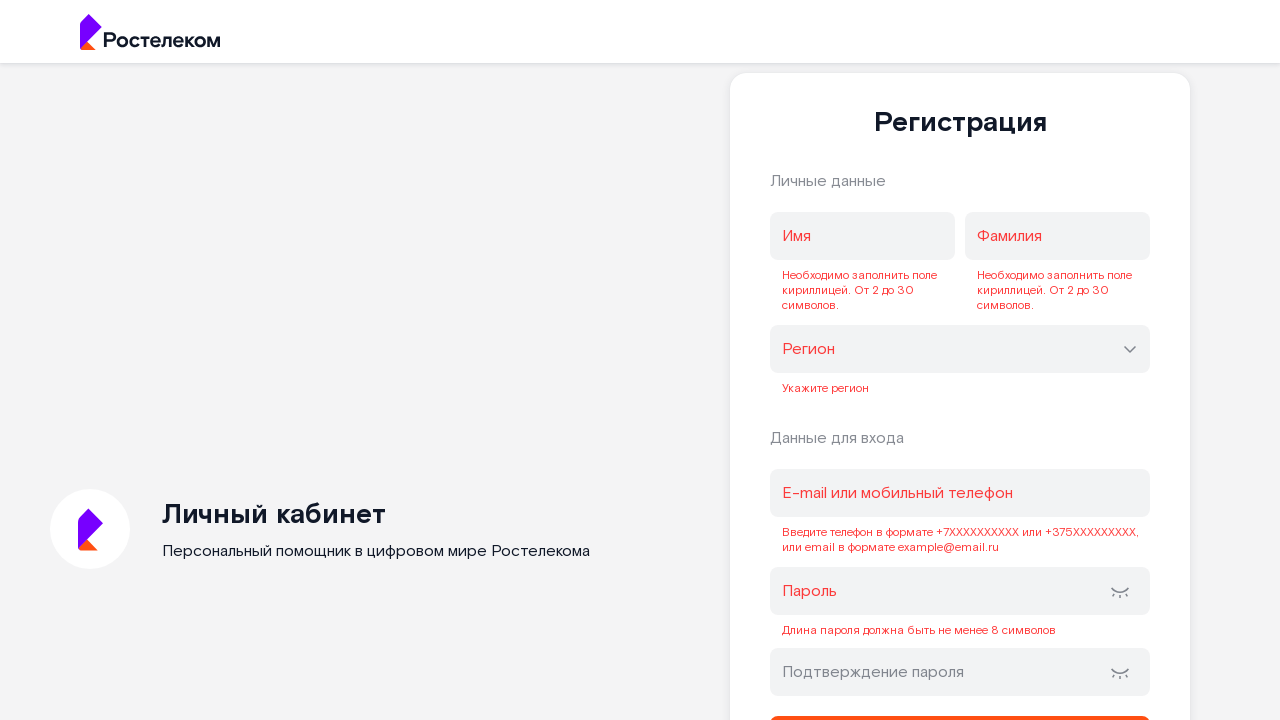

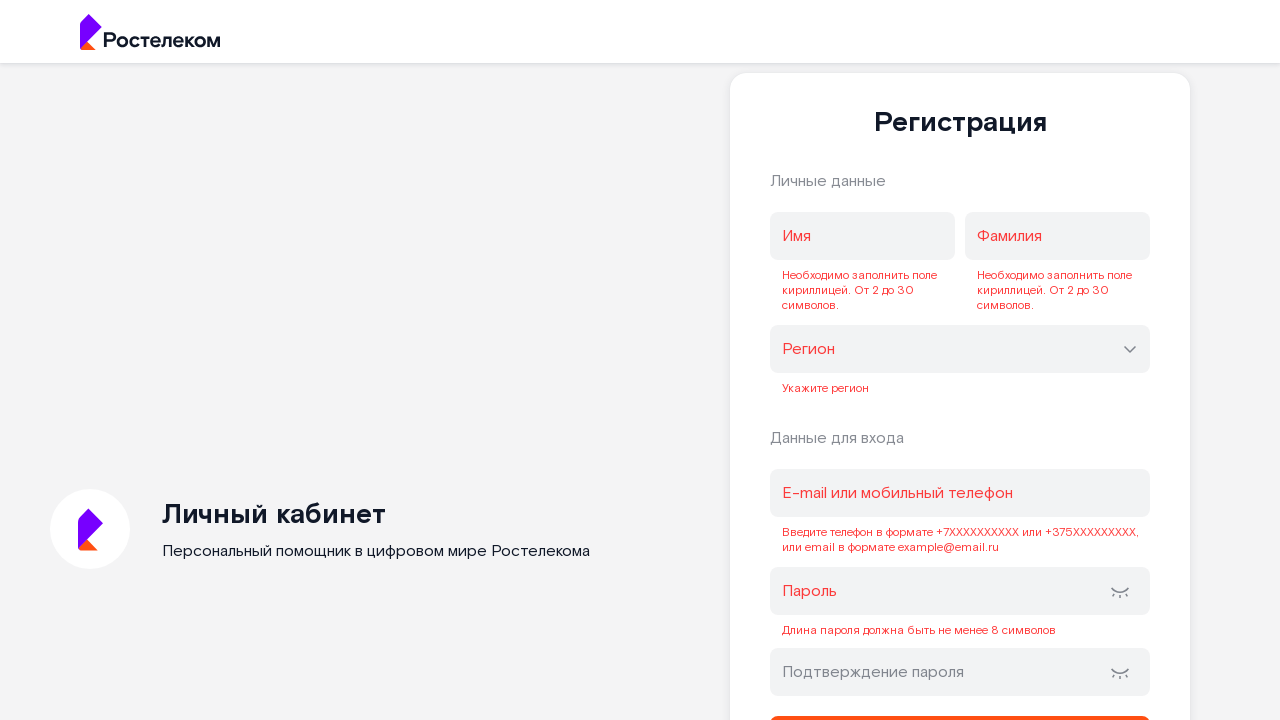